Verifies that the website can be visited successfully

Starting URL: https://stacksinfo.web.app/

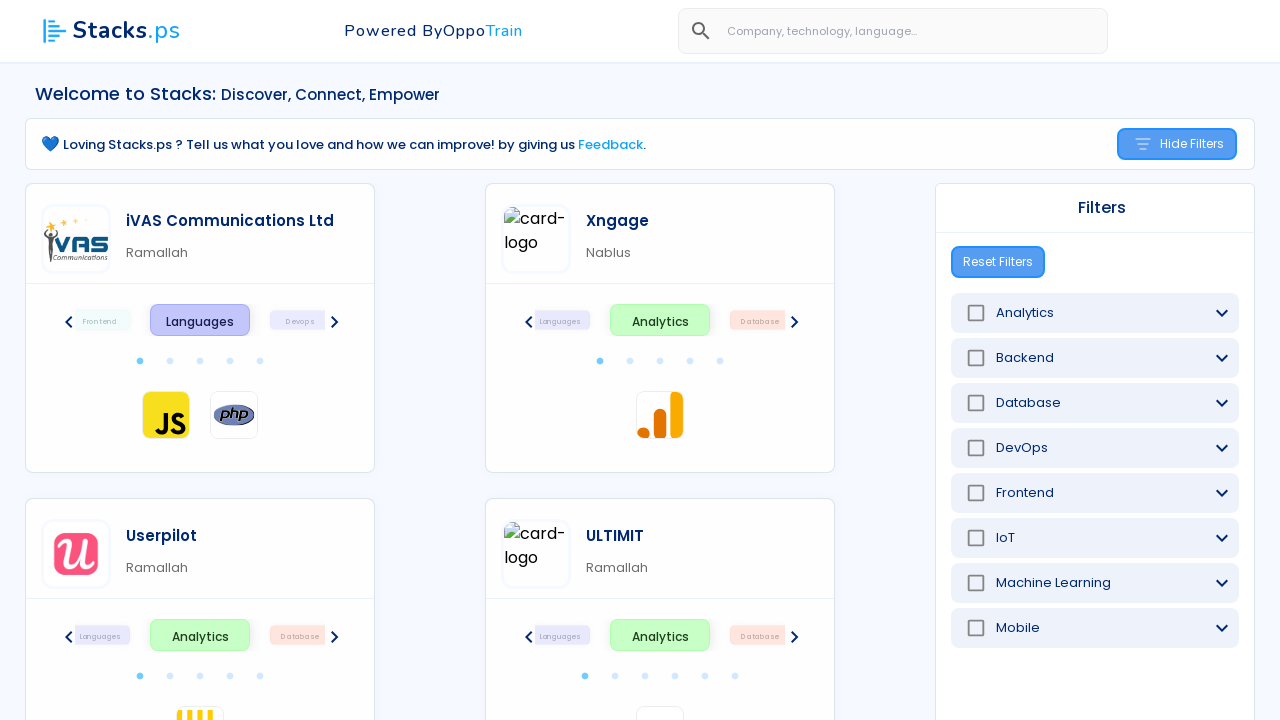

Navigated to https://stacksinfo.web.app/
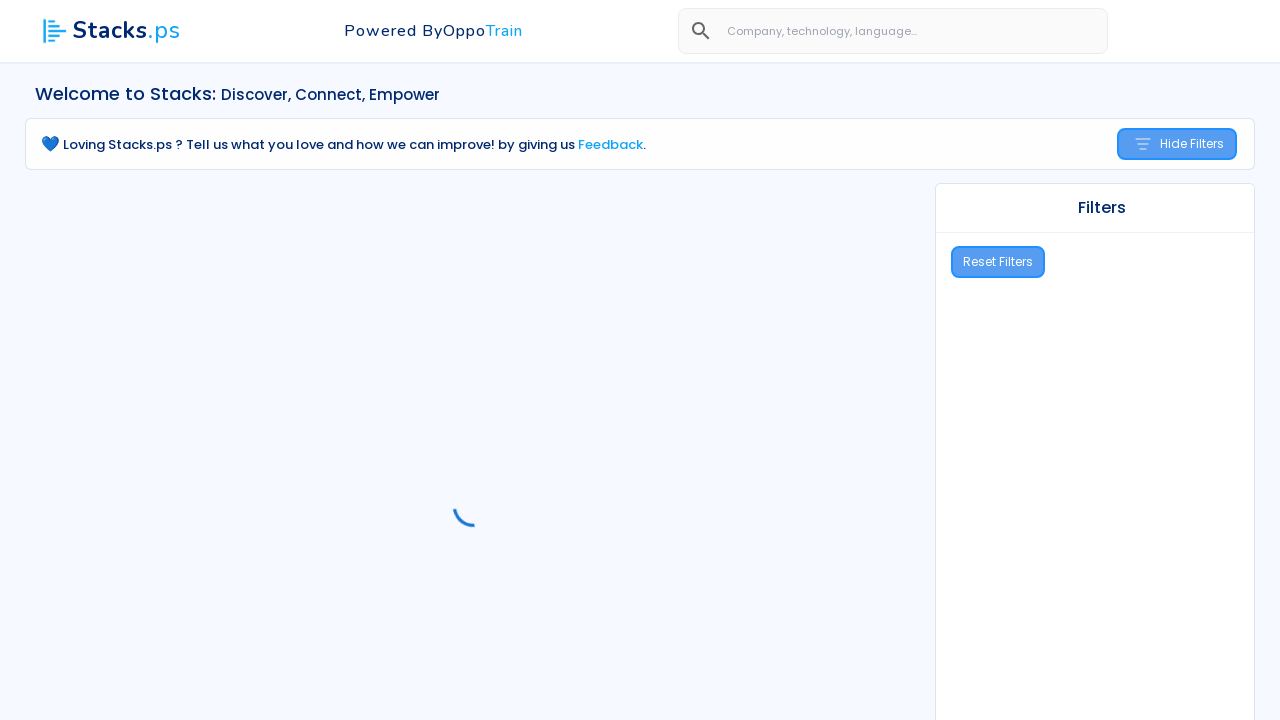

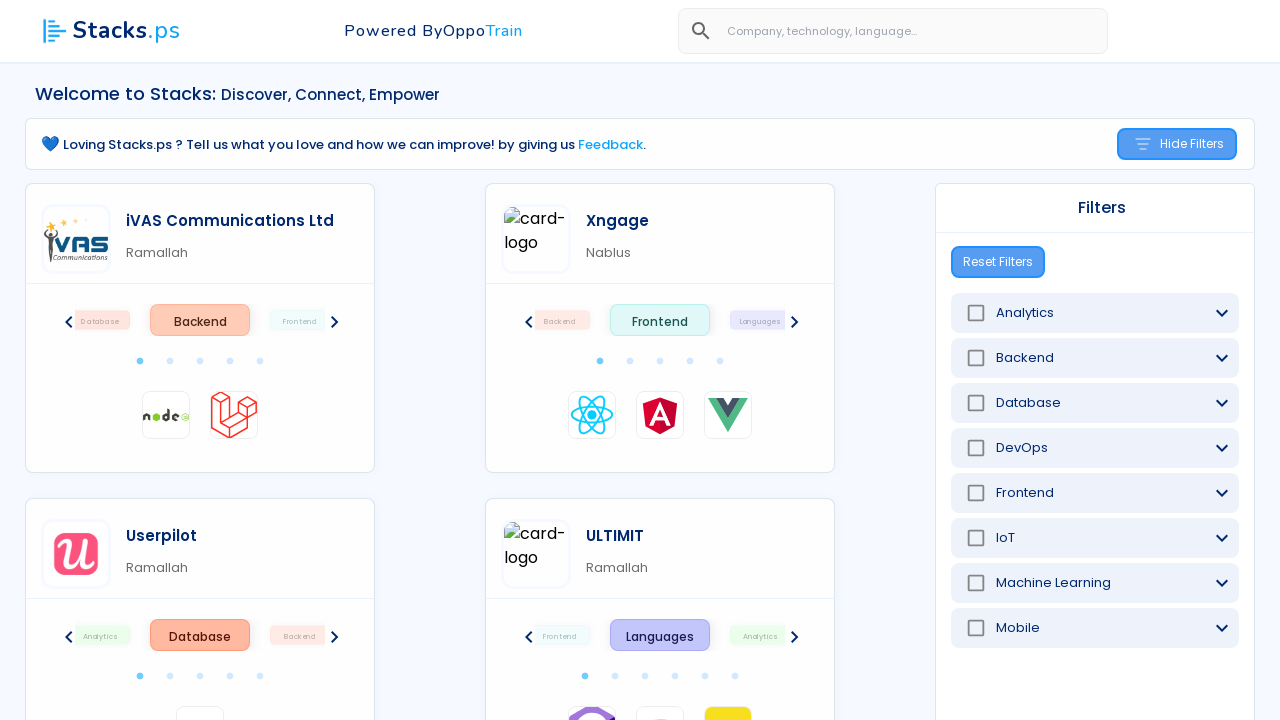